Tests the "view more" pagination functionality on a rings product page by clicking the load more button 10 times to load additional content

Starting URL: https://www.xn--frlovningsring-vpb.se/ringar

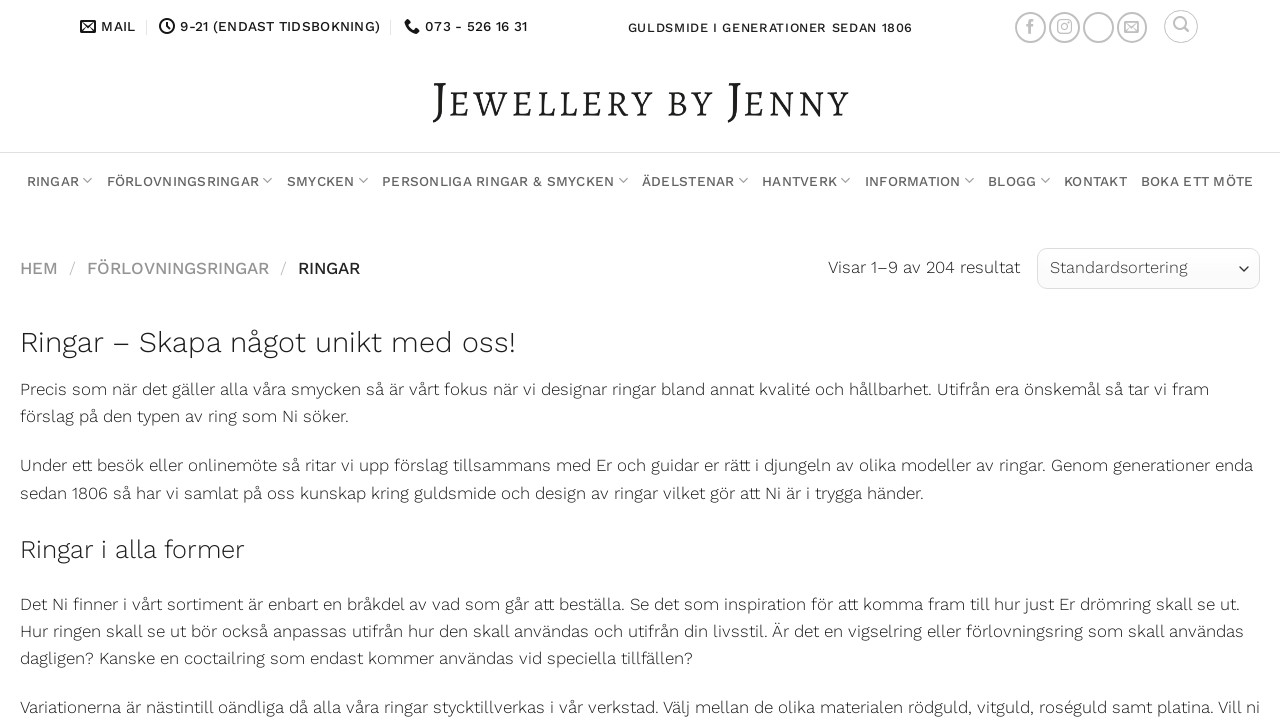

Clicked 'view more' button (iteration 1/10) at (640, 360) on .view-more-button
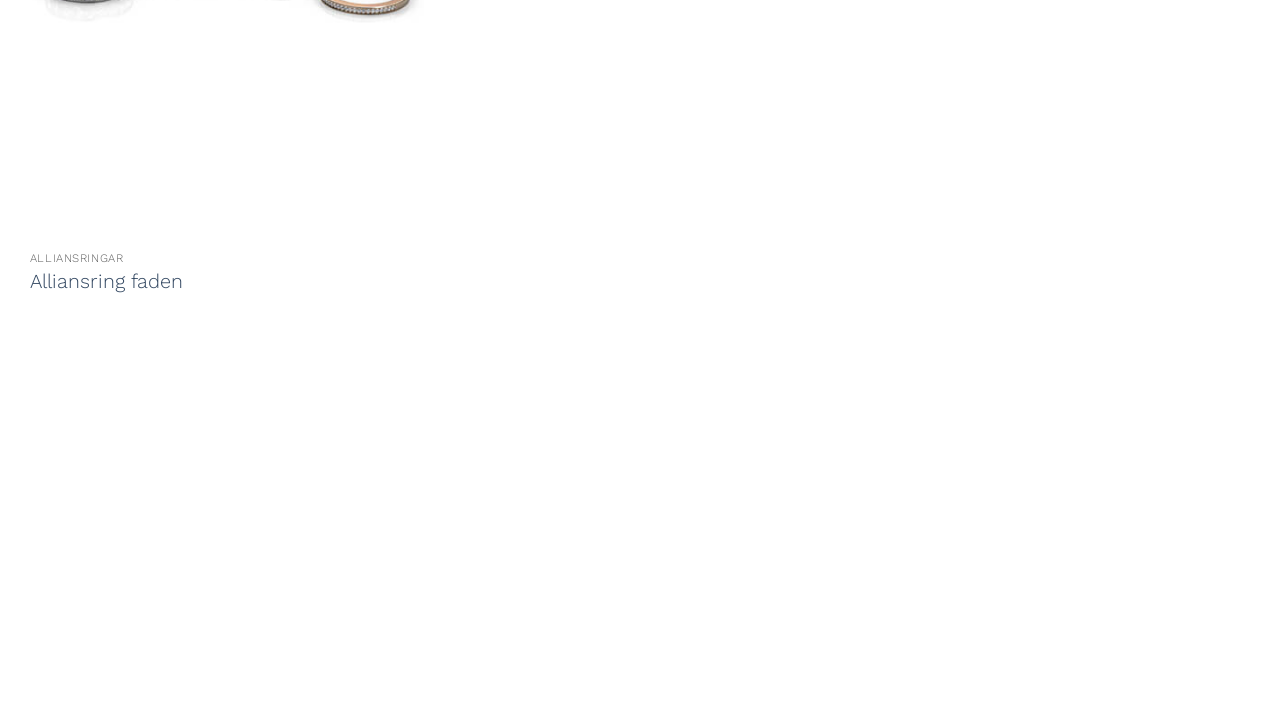

Waited for new products to load after click 1
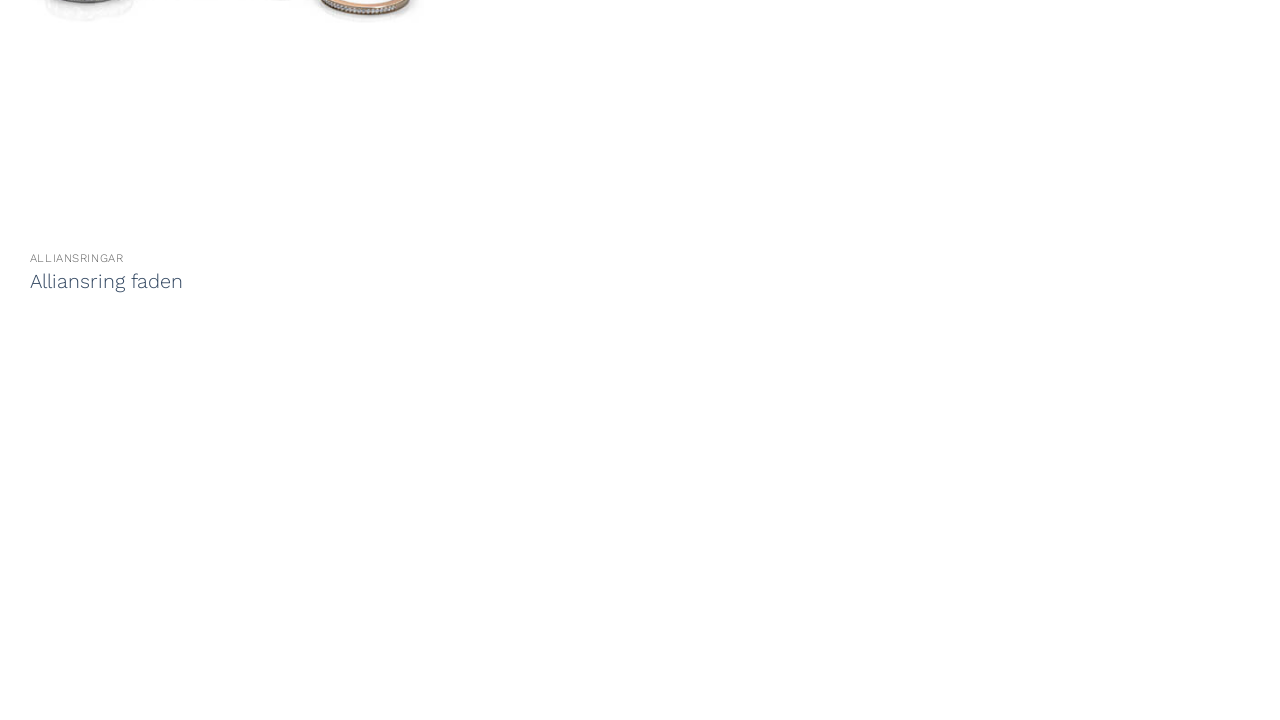

Clicked 'view more' button (iteration 2/10) at (640, 361) on .view-more-button
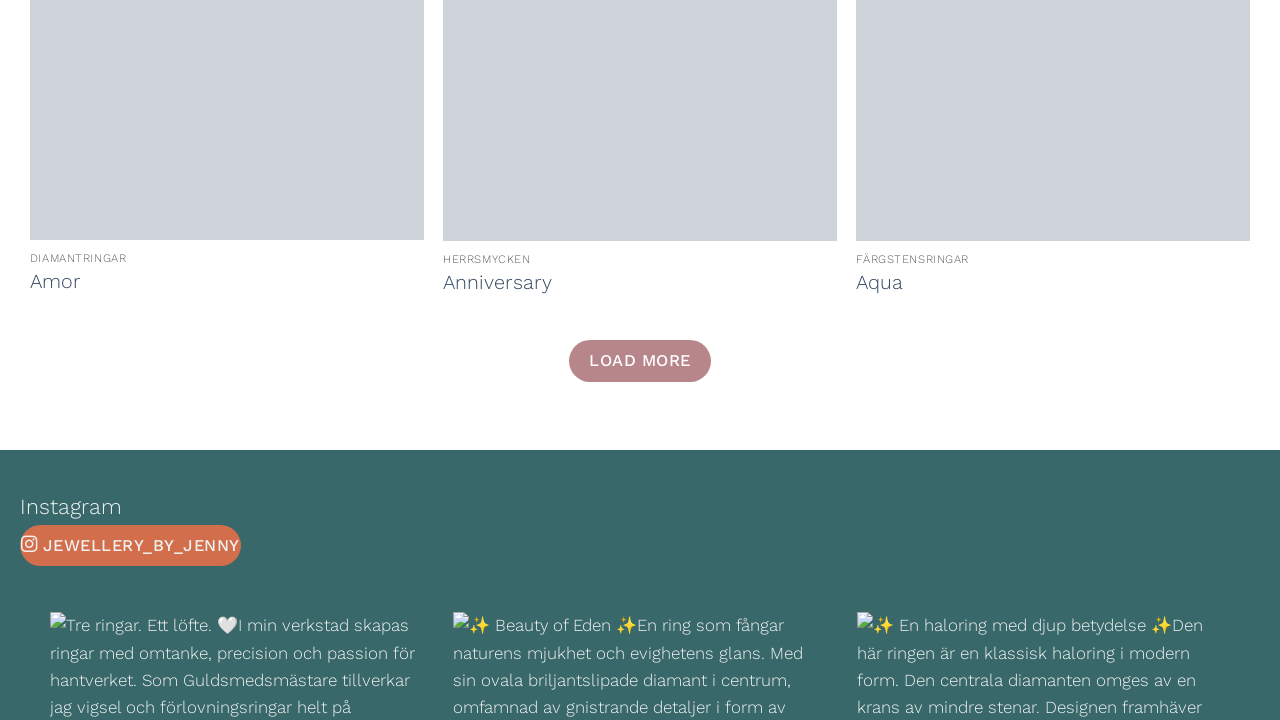

Waited for new products to load after click 2
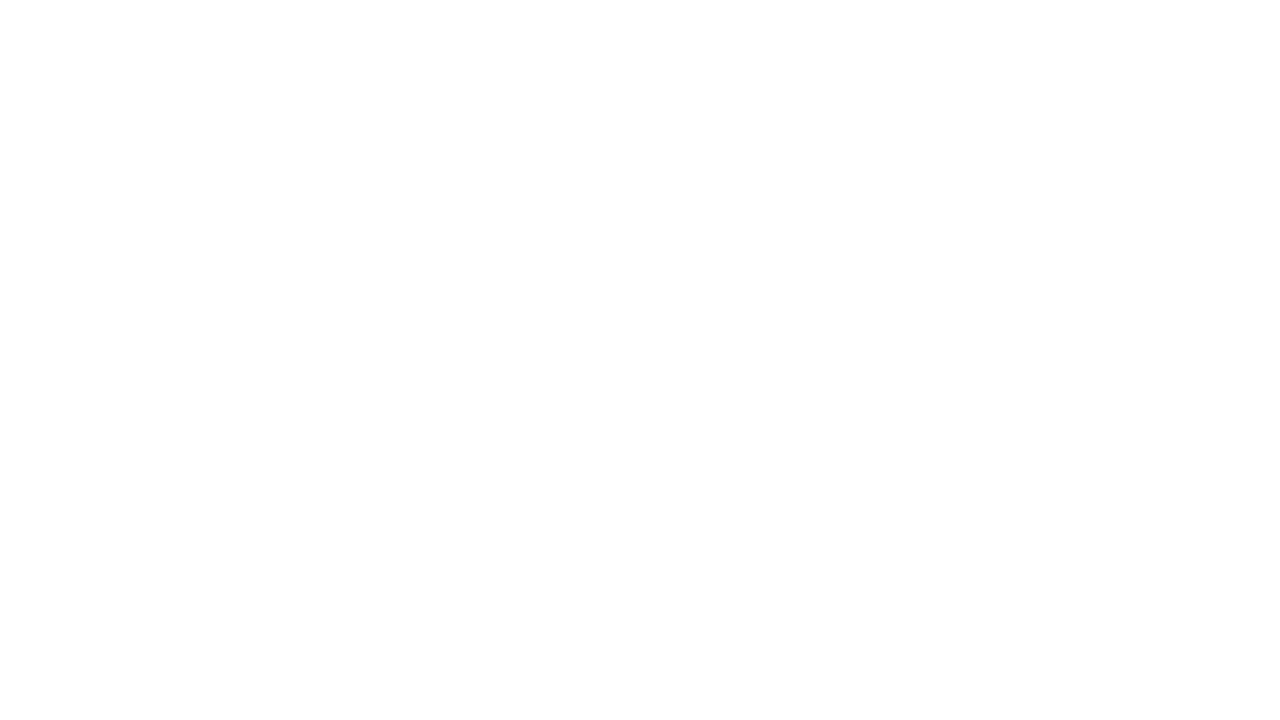

Clicked 'view more' button (iteration 3/10) at (640, 360) on .view-more-button
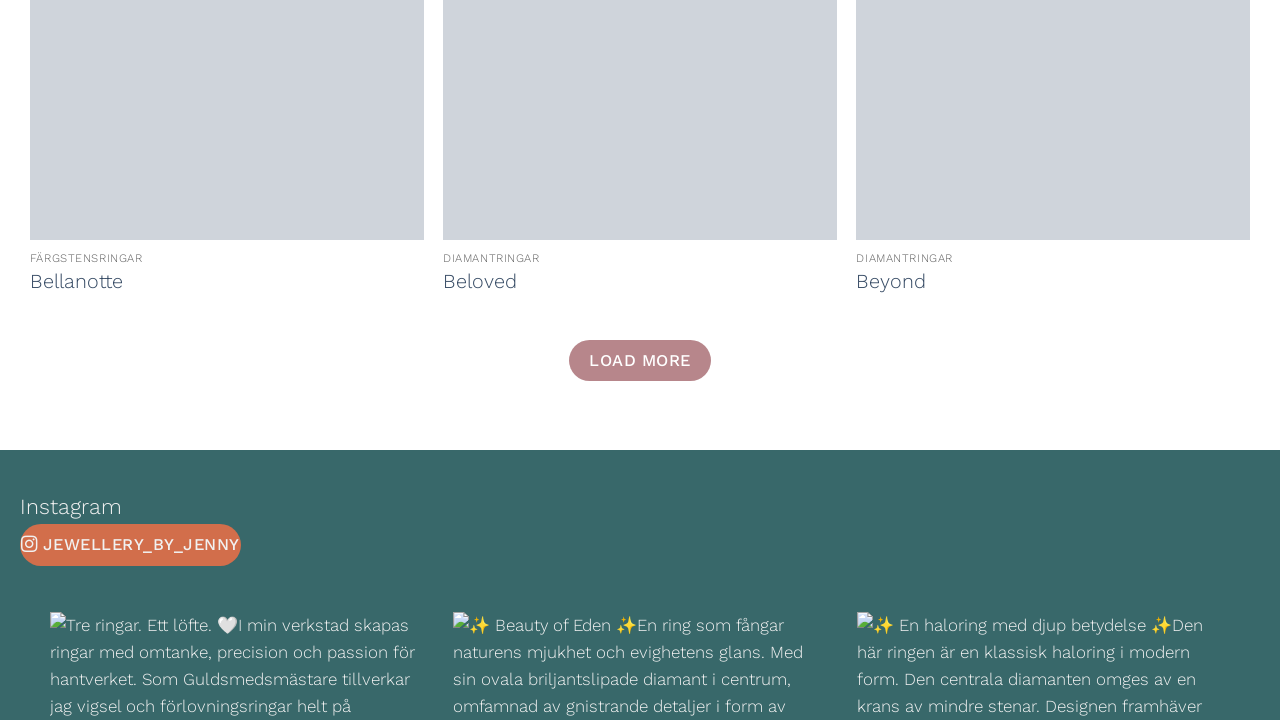

Waited for new products to load after click 3
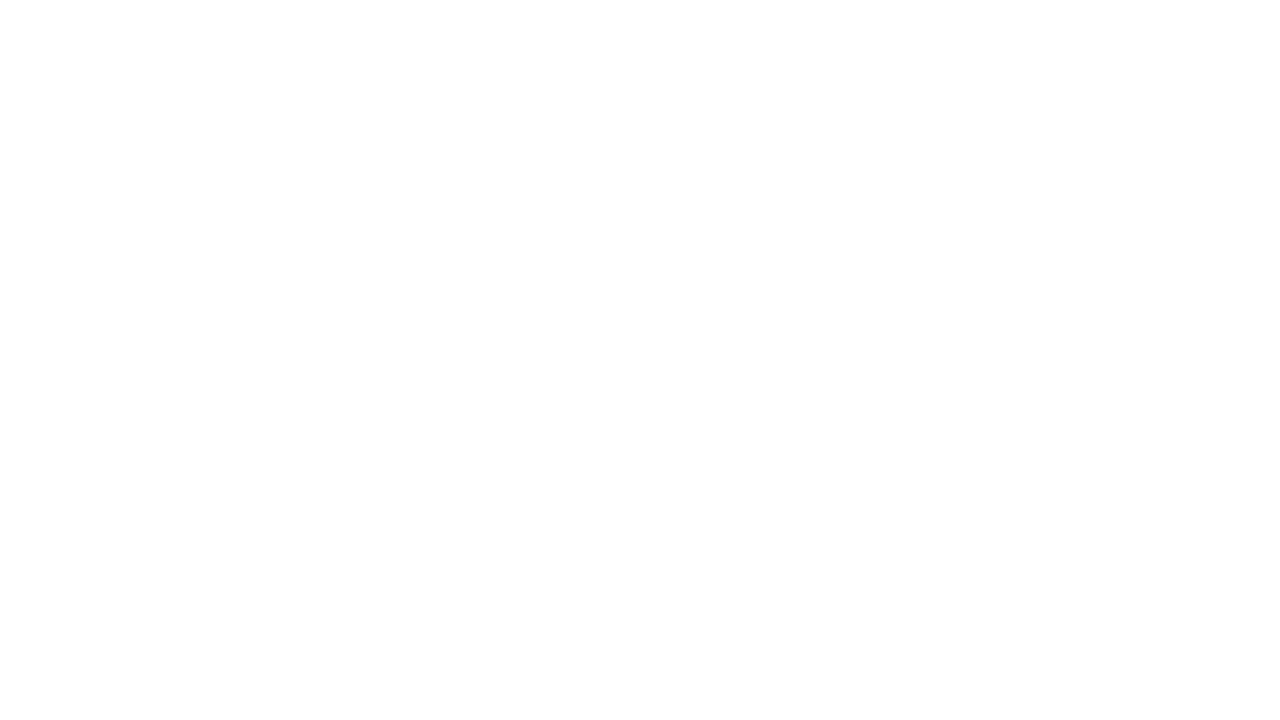

Clicked 'view more' button (iteration 4/10) at (640, 361) on .view-more-button
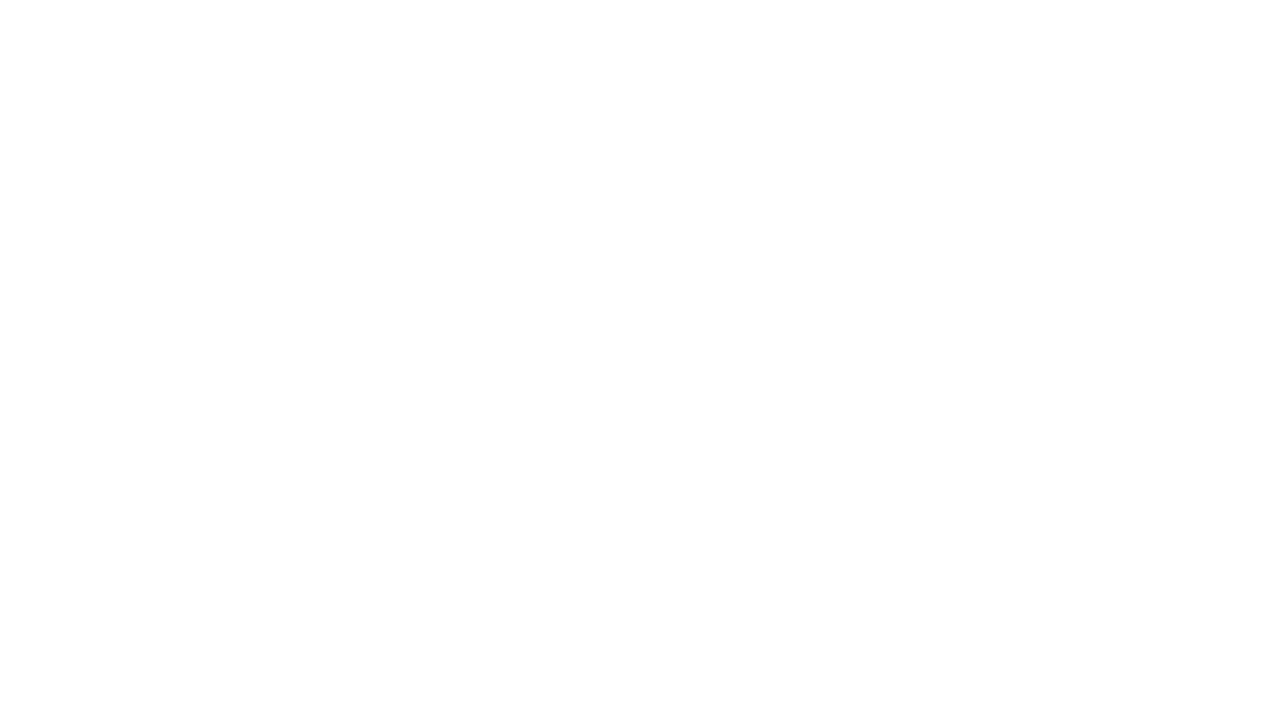

Waited for new products to load after click 4
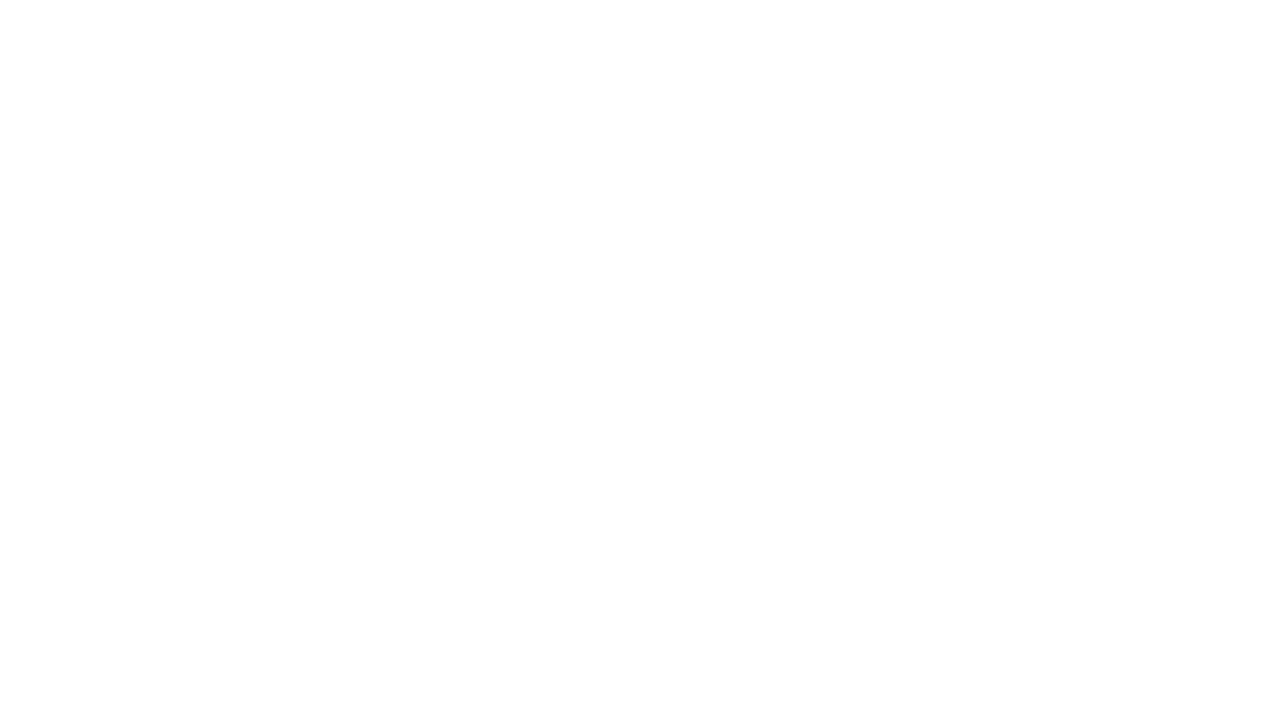

Clicked 'view more' button (iteration 5/10) at (640, 360) on .view-more-button
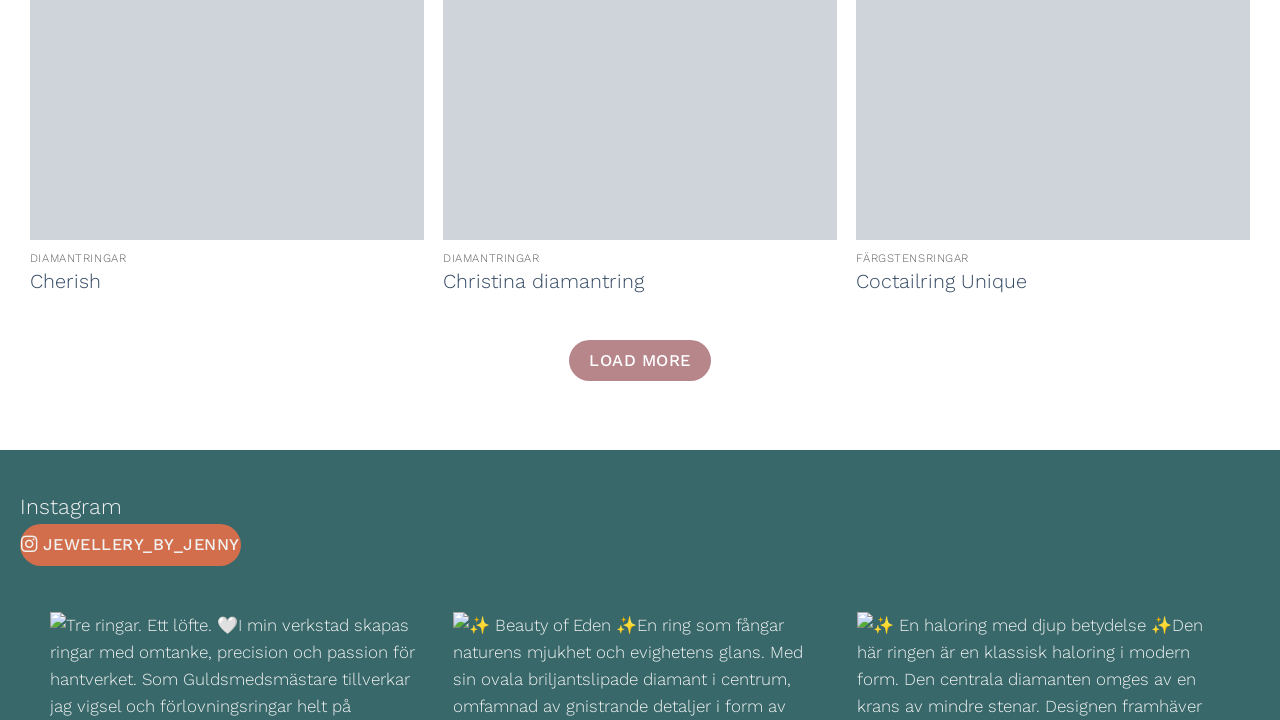

Waited for new products to load after click 5
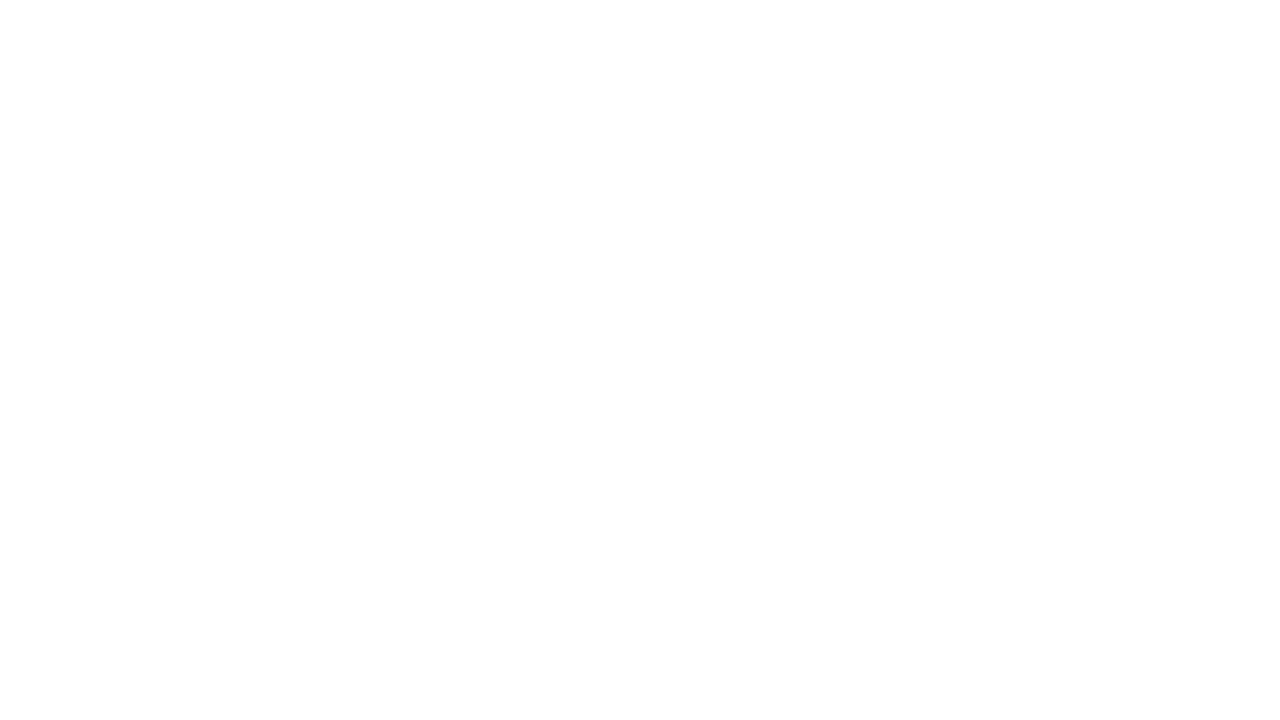

Clicked 'view more' button (iteration 6/10) at (640, 361) on .view-more-button
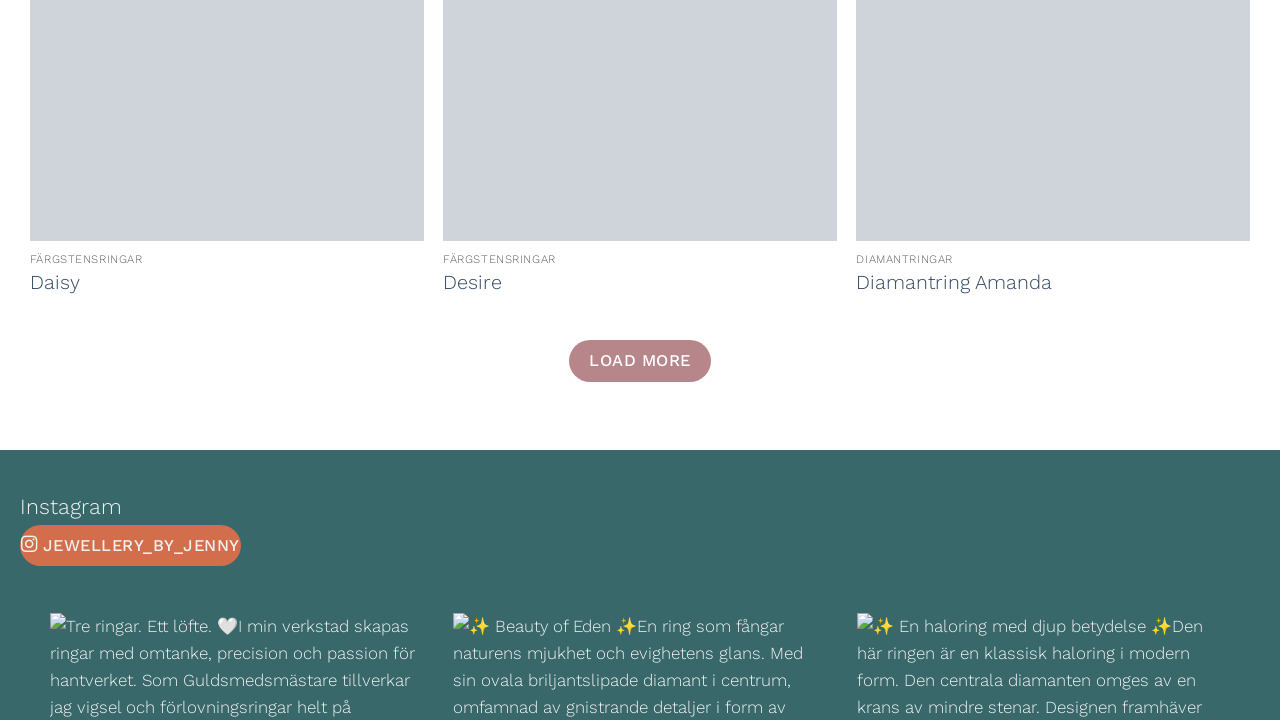

Waited for new products to load after click 6
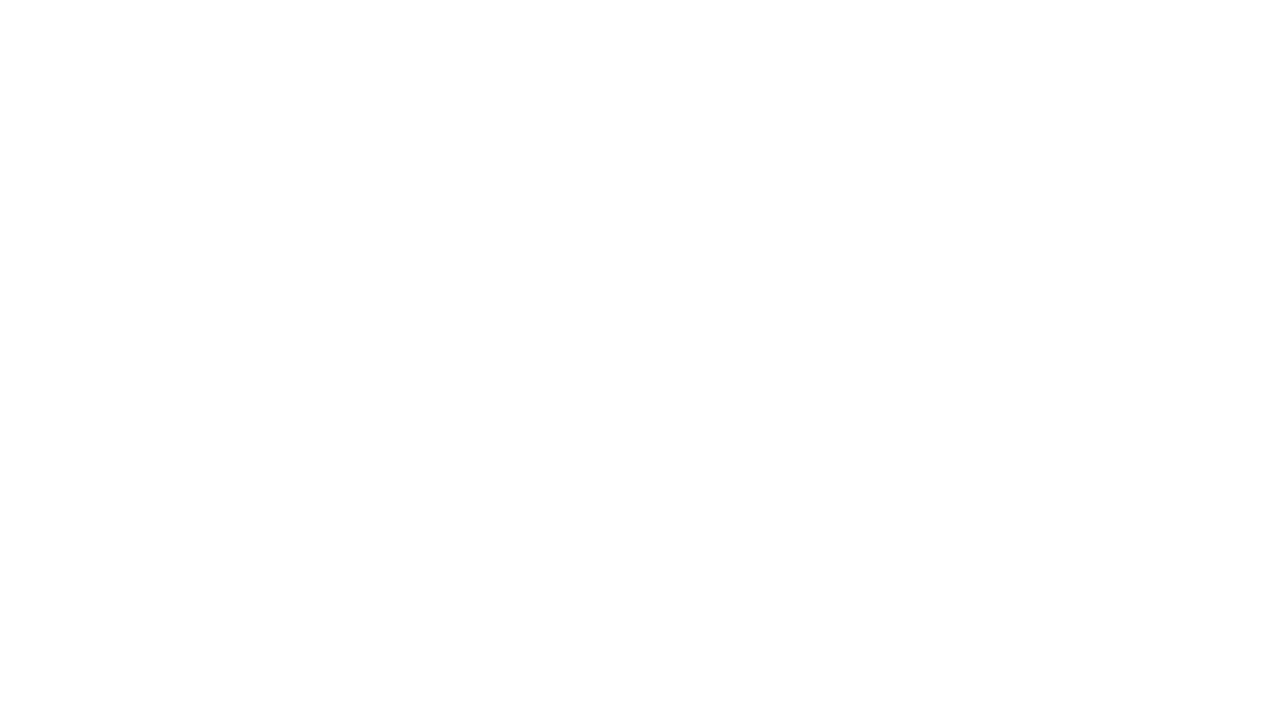

Clicked 'view more' button (iteration 7/10) at (640, 360) on .view-more-button
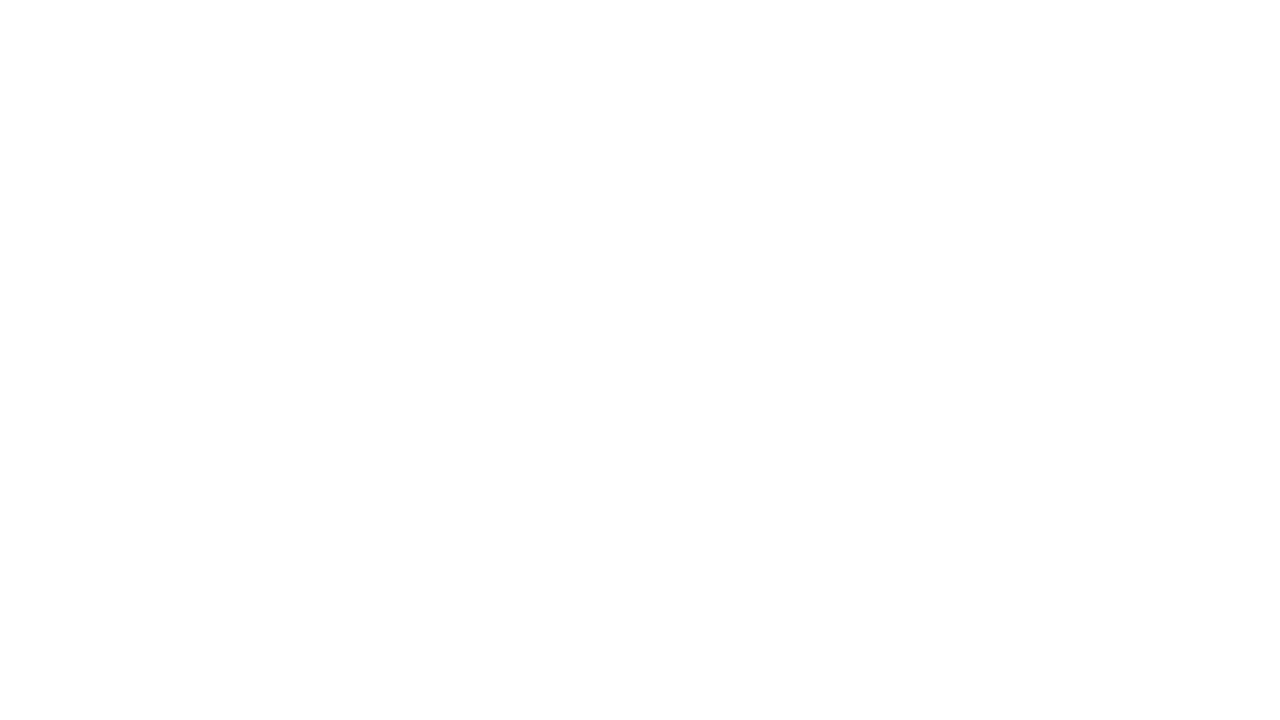

Waited for new products to load after click 7
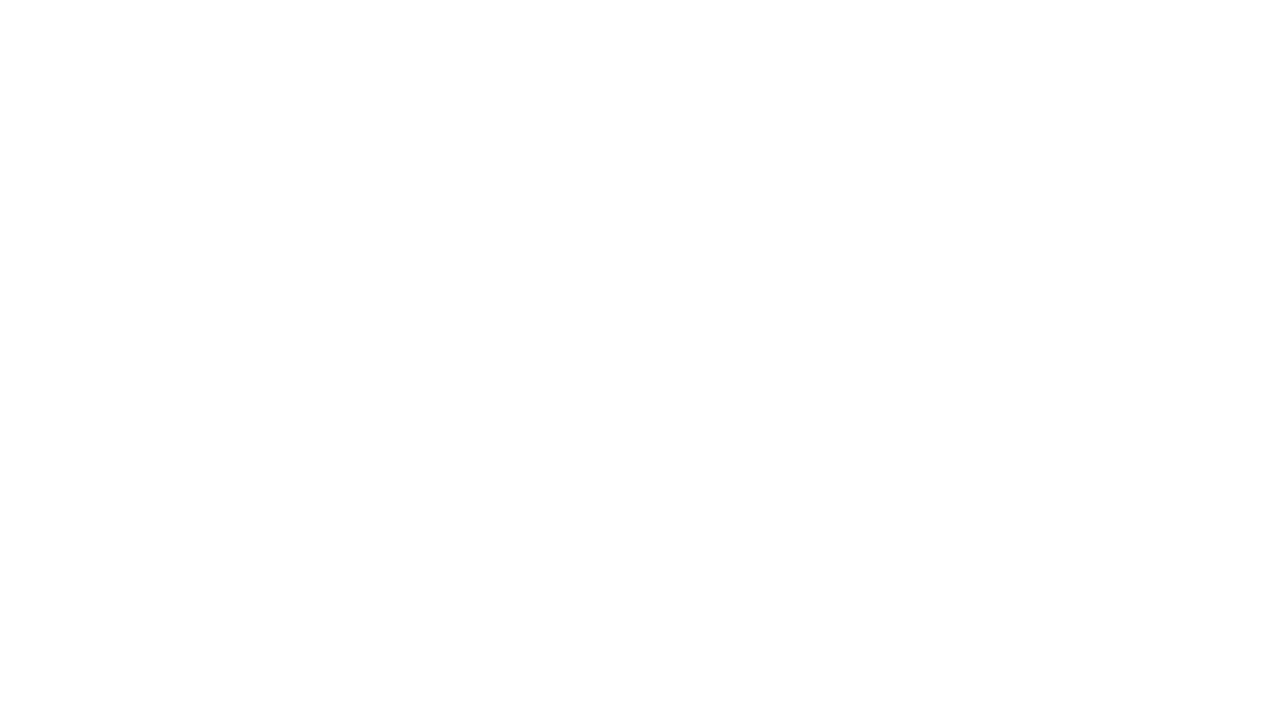

Clicked 'view more' button (iteration 8/10) at (640, 361) on .view-more-button
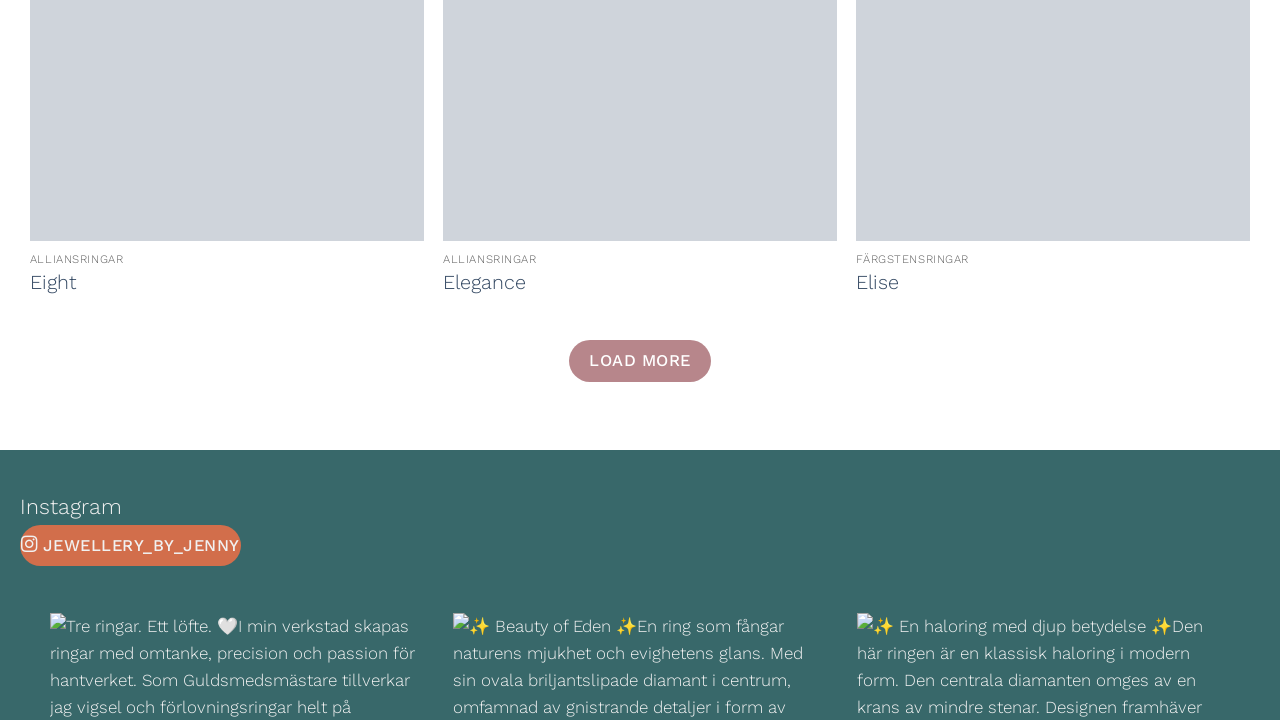

Waited for new products to load after click 8
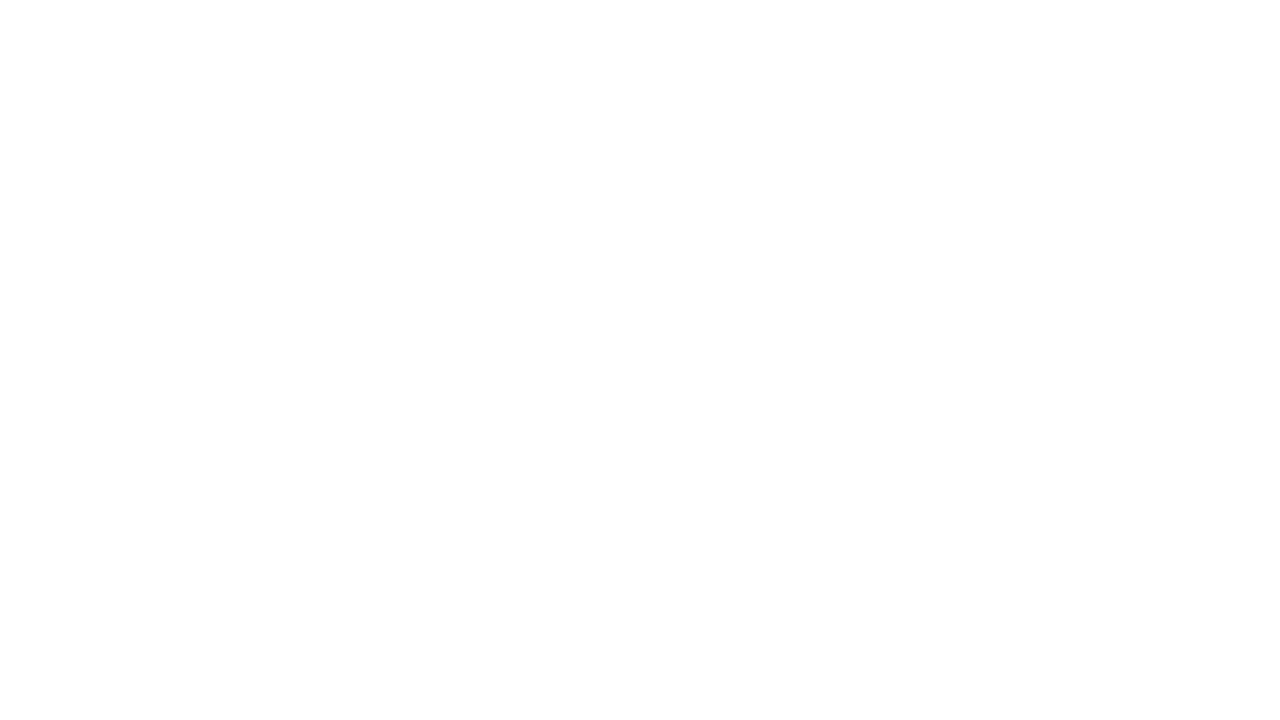

Clicked 'view more' button (iteration 9/10) at (640, 360) on .view-more-button
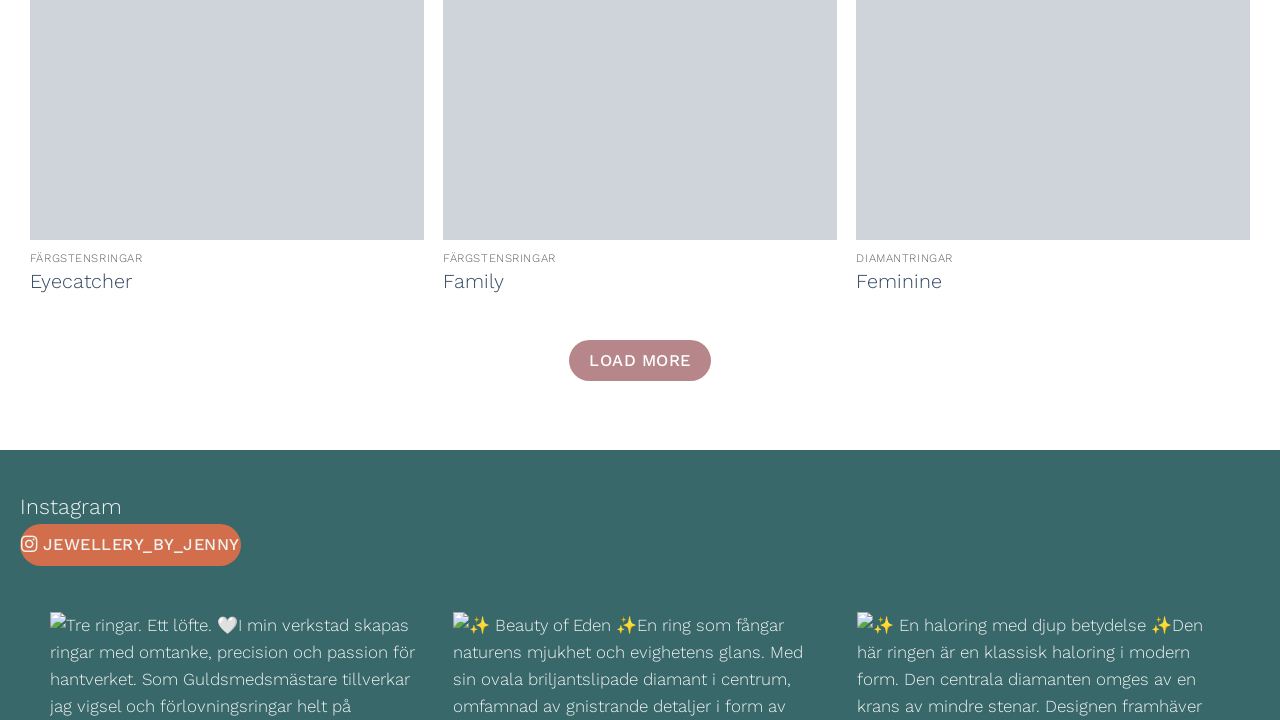

Waited for new products to load after click 9
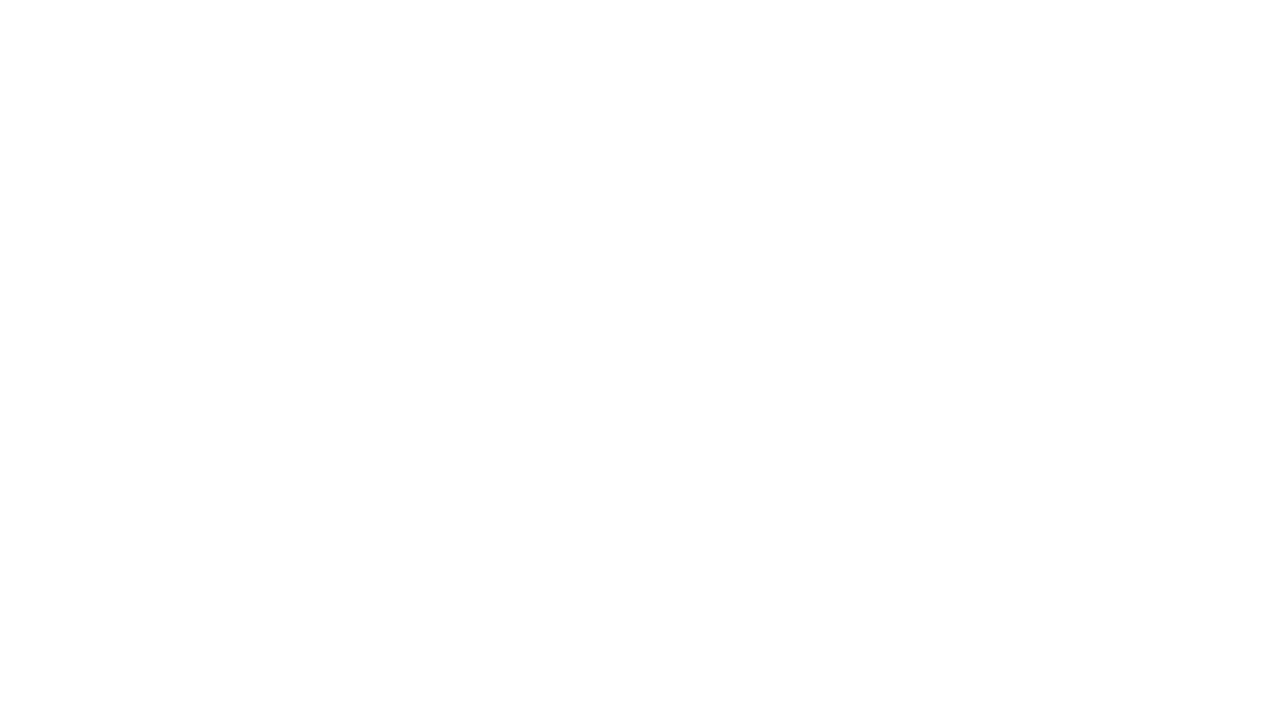

Clicked 'view more' button (iteration 10/10) at (640, 361) on .view-more-button
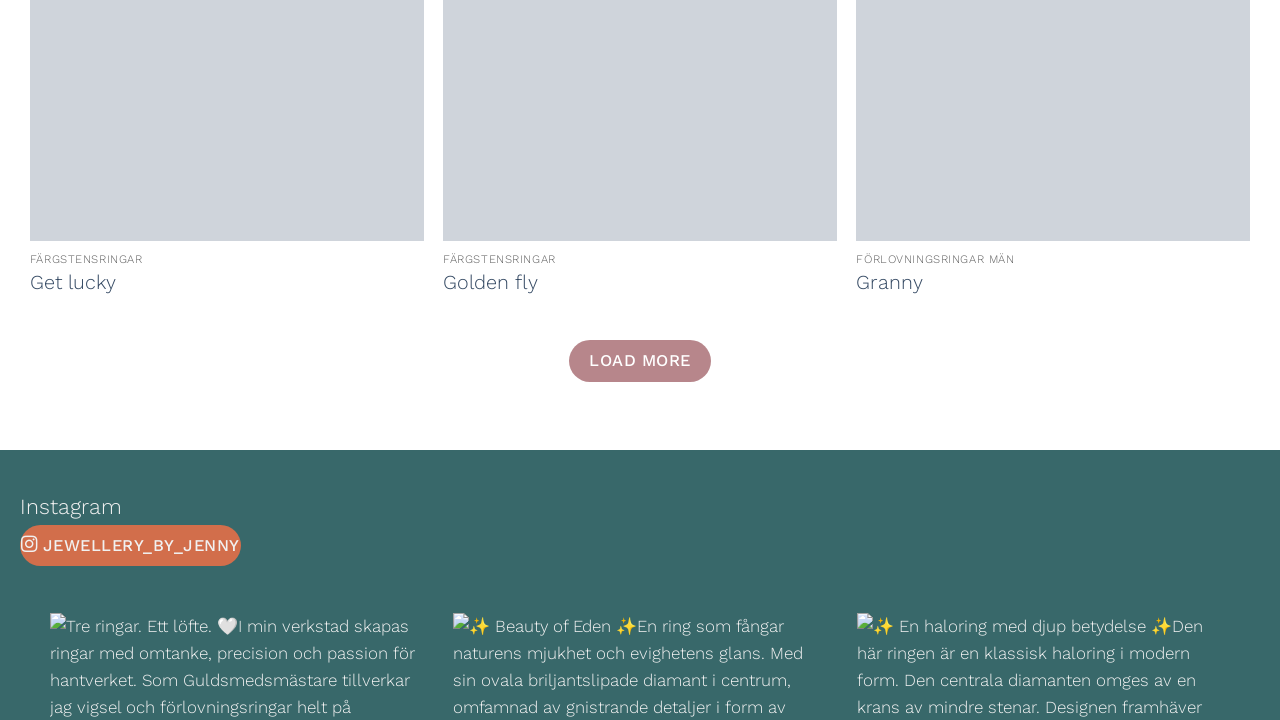

Waited for new products to load after click 10
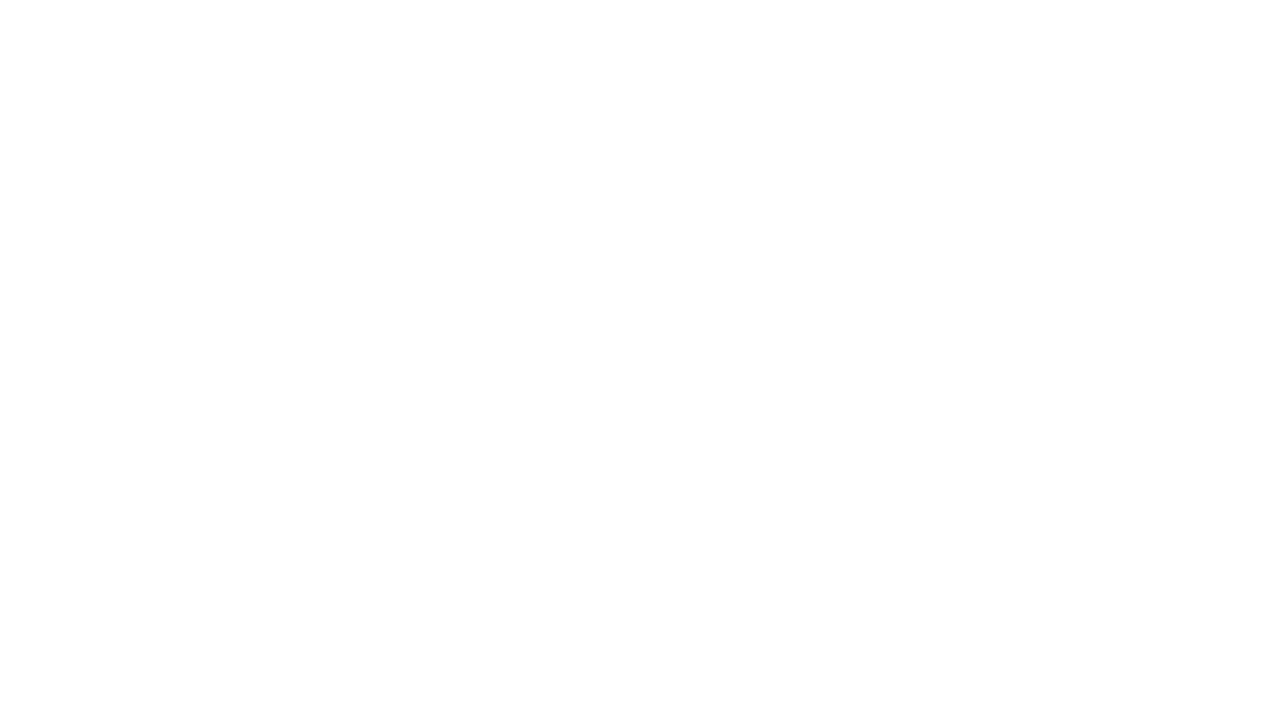

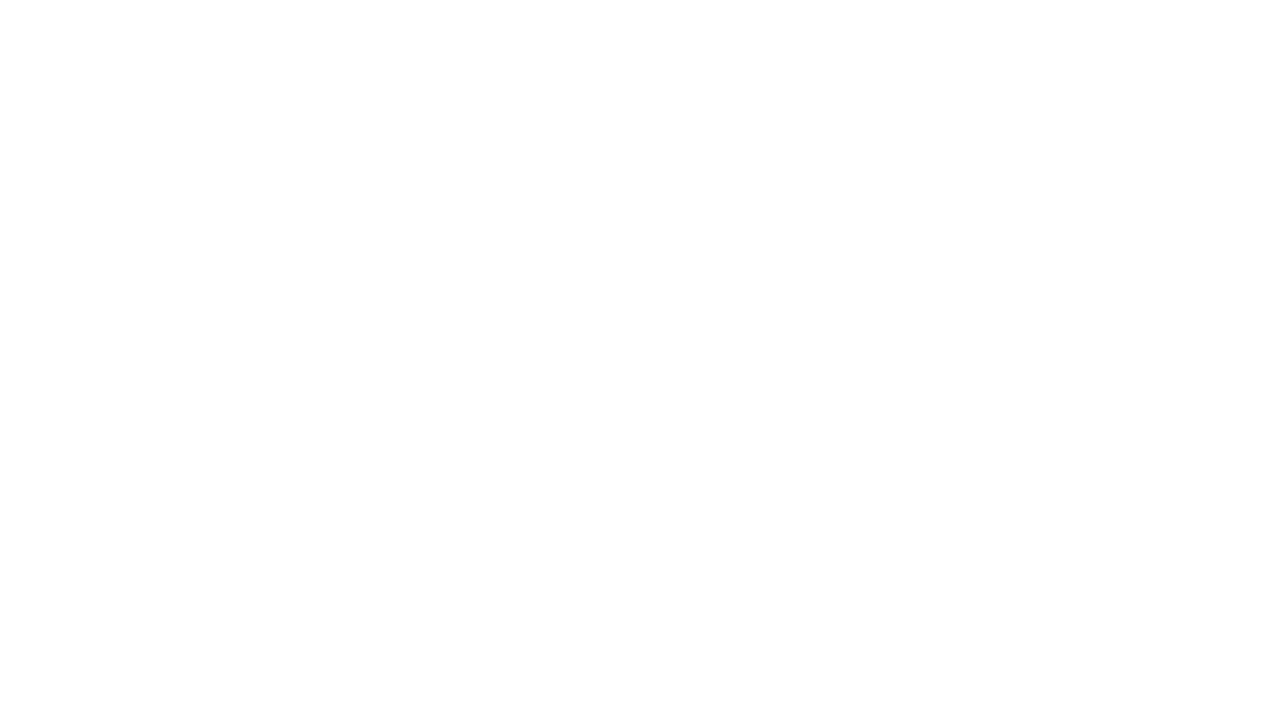